Tests various form interactions on a practice page including clicking radio buttons, filling text fields, selecting dropdown options, and handling JavaScript alerts

Starting URL: https://rahulshettyacademy.com/AutomationPractice/

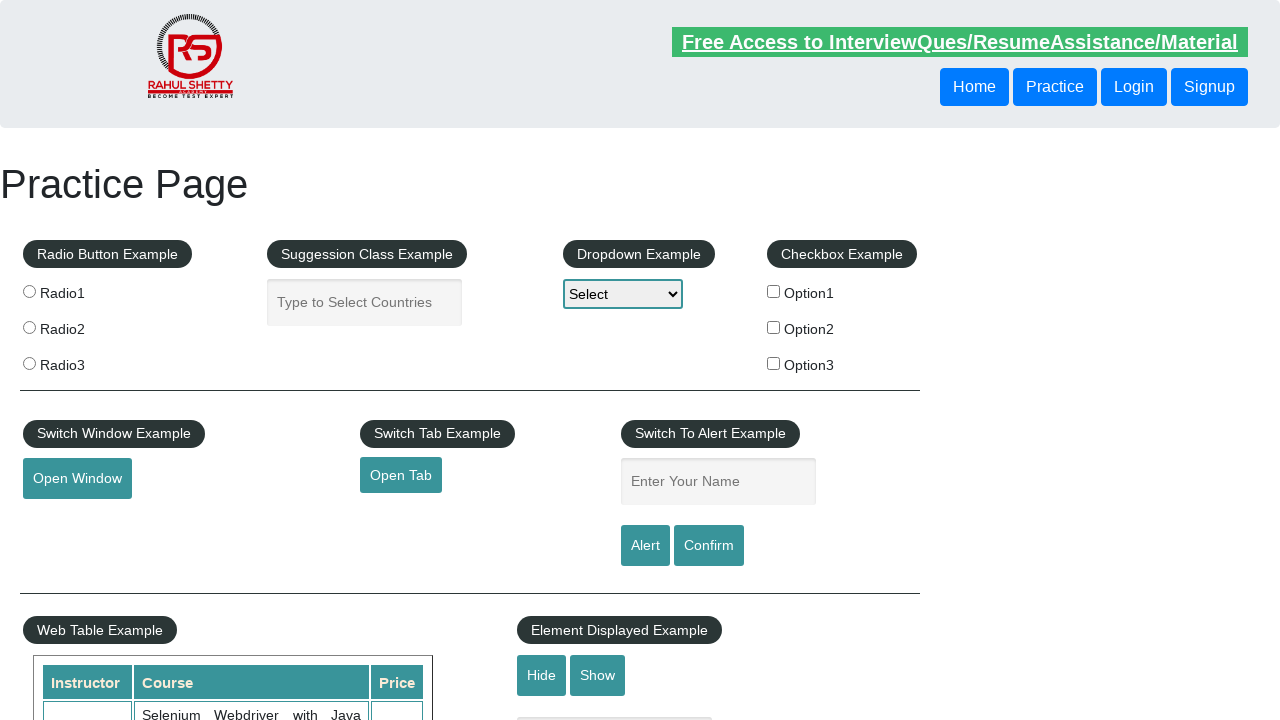

Clicked radio button 1 at (29, 291) on input[value='radio1']
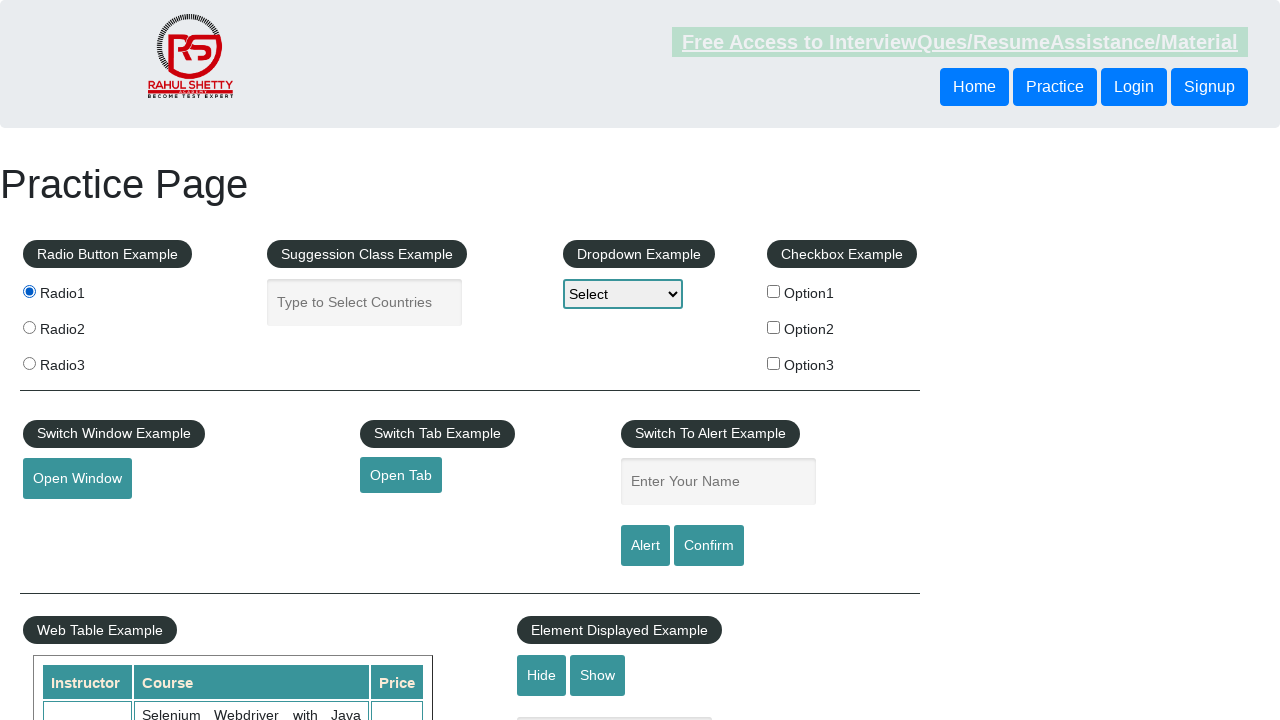

Filled autocomplete field with 'Tazoh Nana' on input#autocomplete
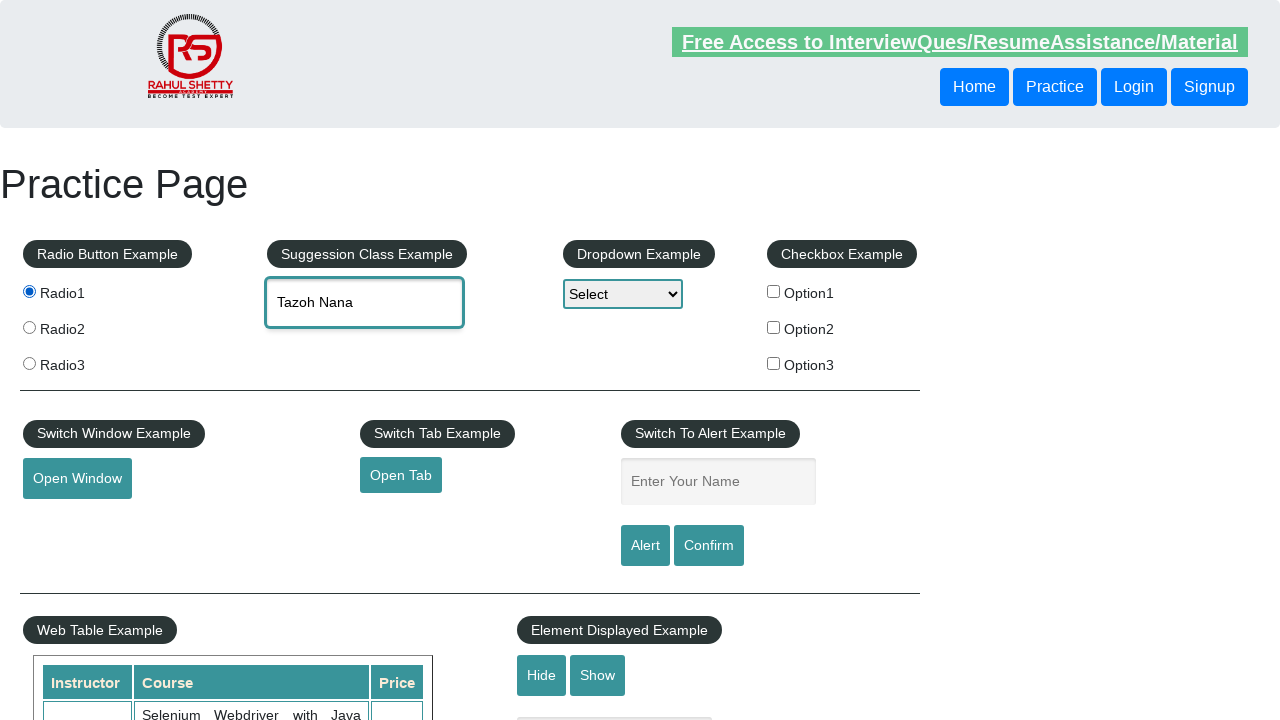

Cleared autocomplete field on input#autocomplete
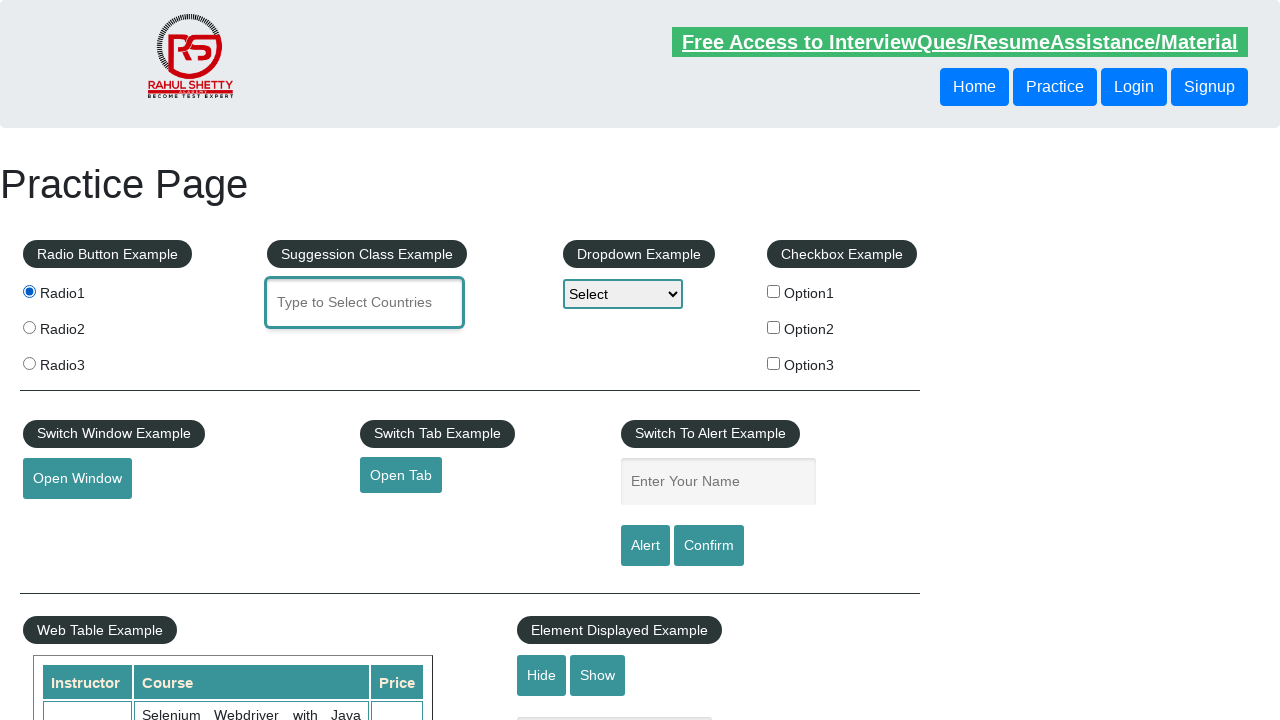

Filled autocomplete field with 'Hohohohohoho iam getting this' on input#autocomplete
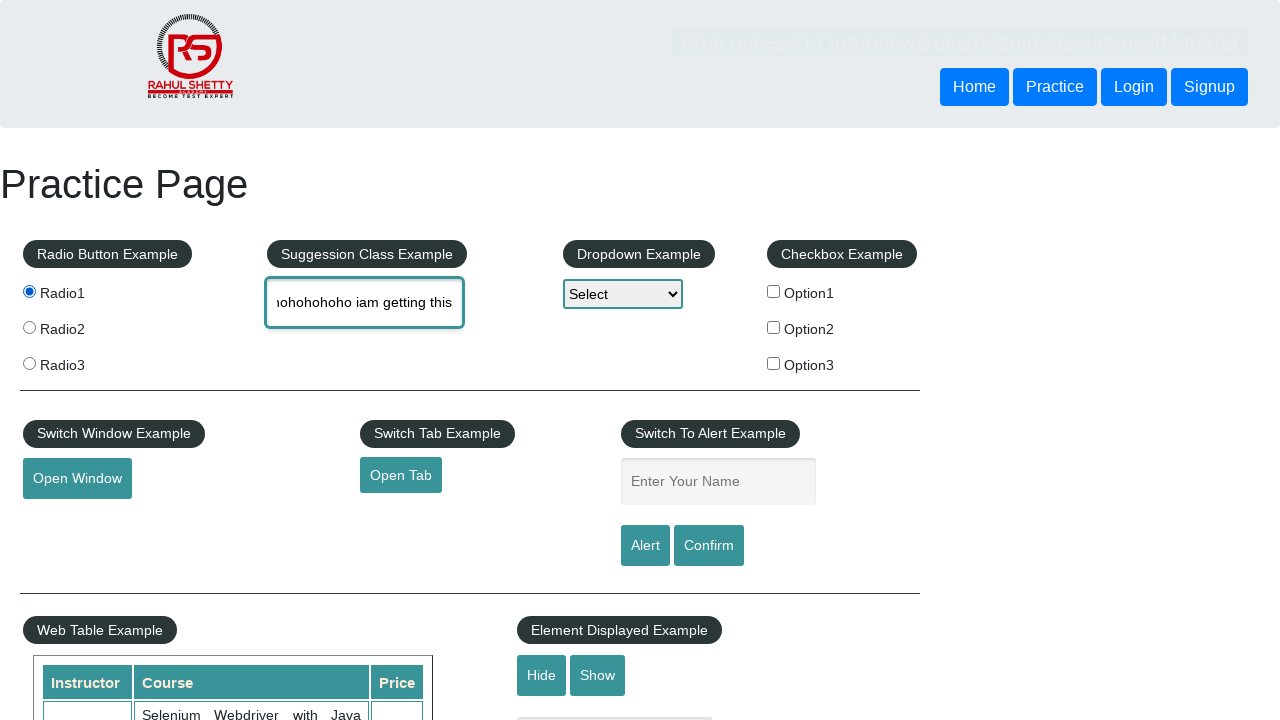

Selected option3 from dropdown on #dropdown-class-example
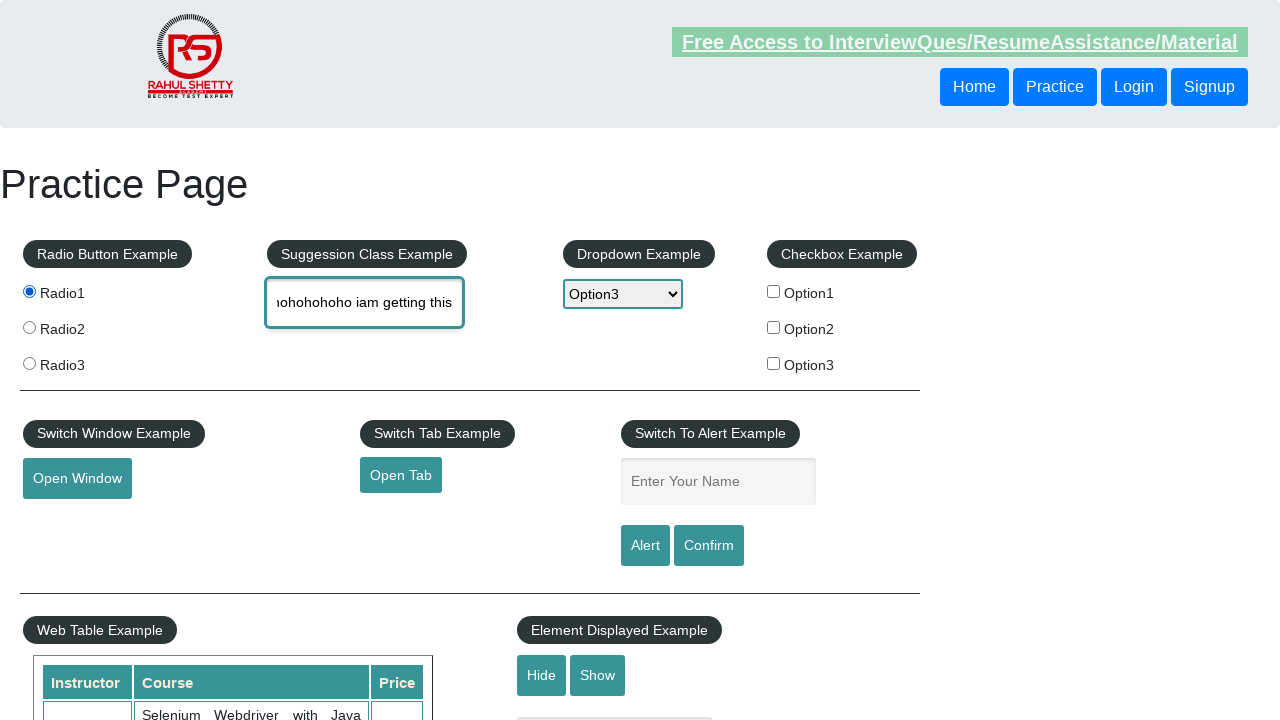

Filled enter-name field with 'Tazoh again' on input[name='enter-name']
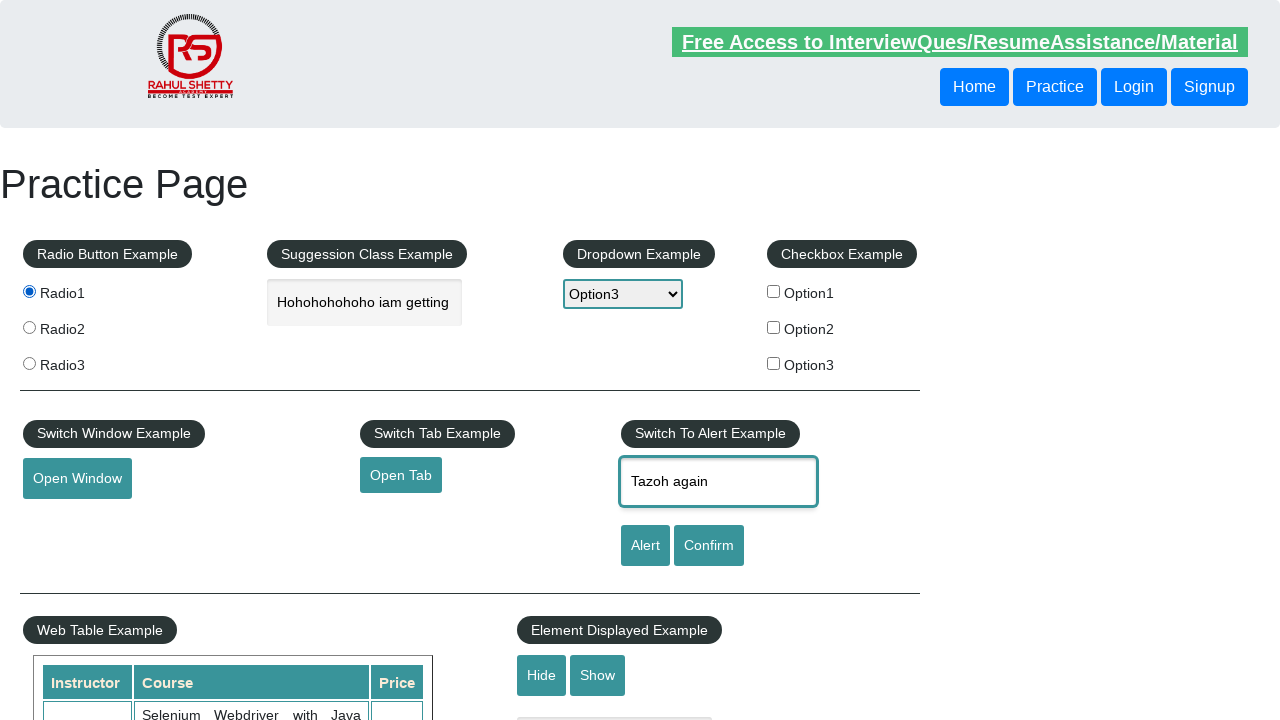

Clicked alert button at (645, 546) on input#alertbtn
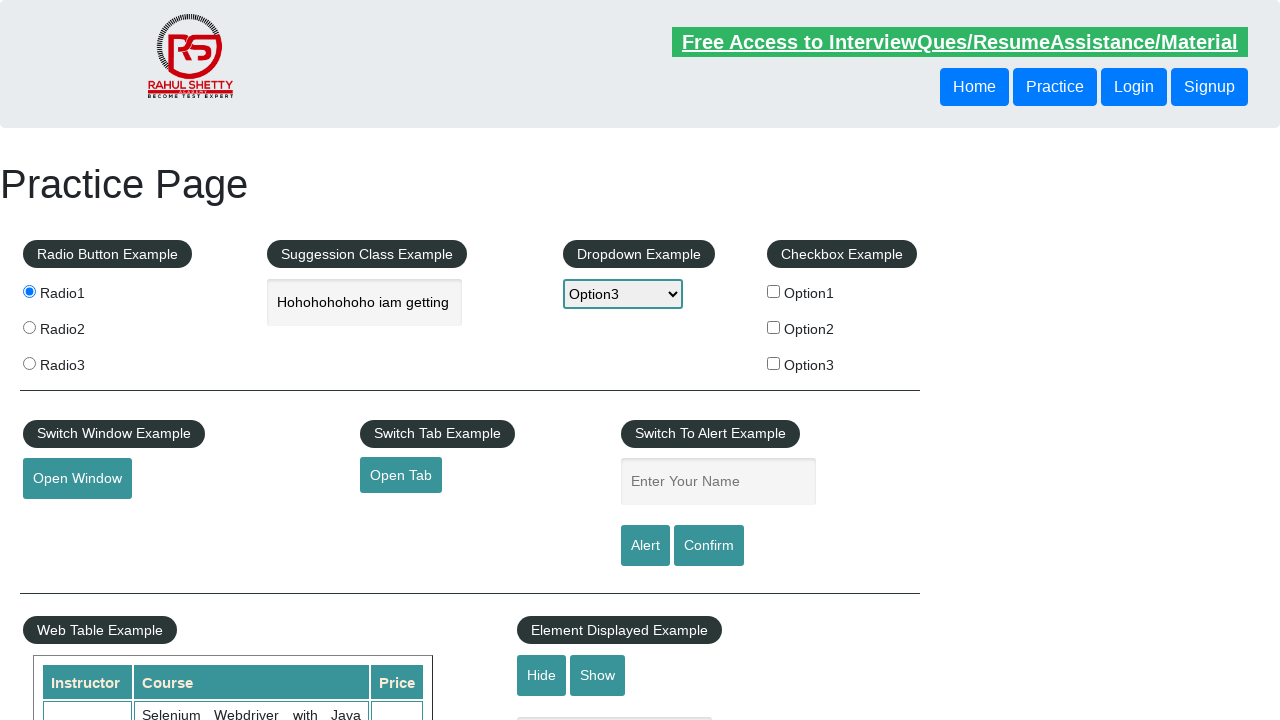

Set up dialog handler to accept JavaScript alert
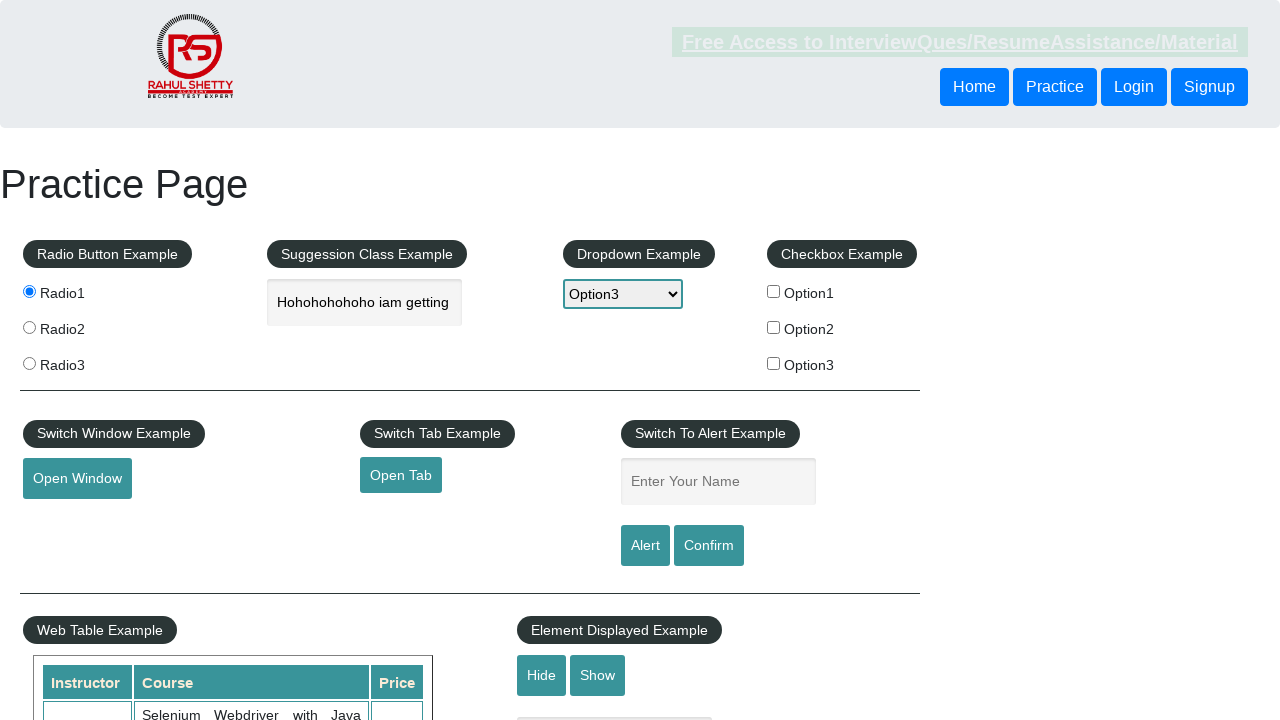

Waited 1 second for alert handling to complete
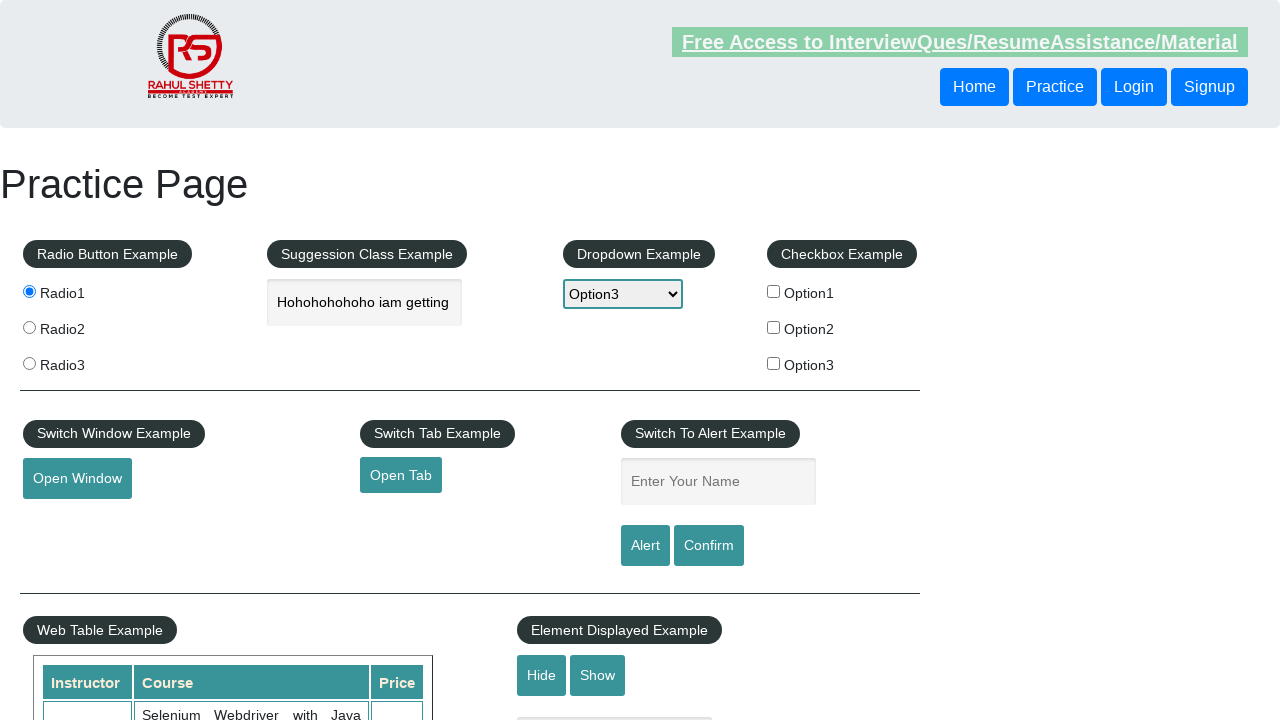

H1 heading became visible
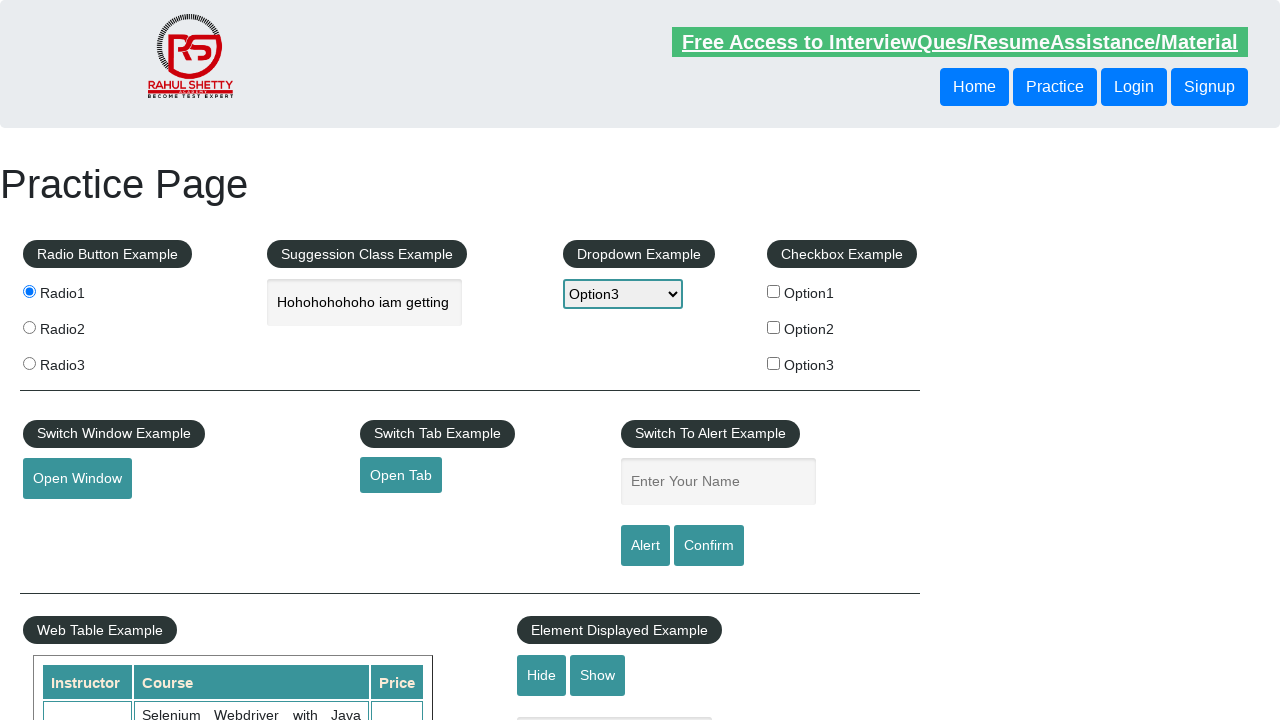

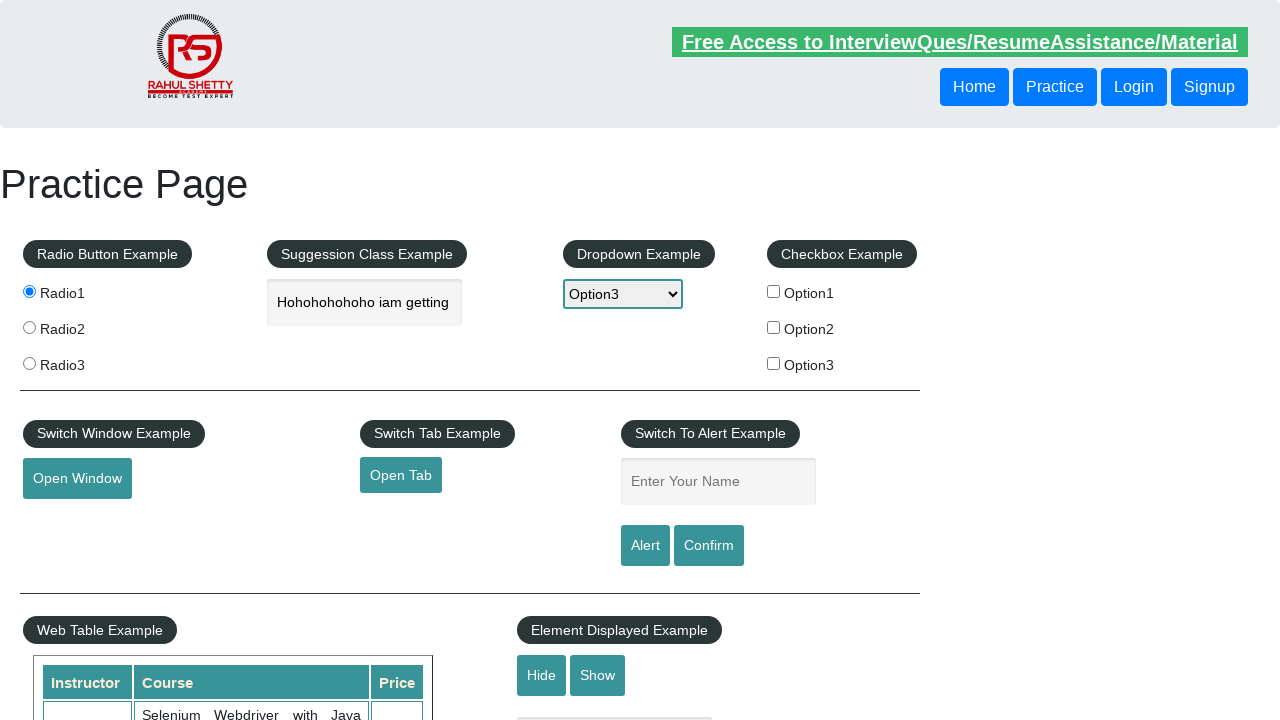